Tests input field typing by setting values and using sendKeys to verify text input behavior

Starting URL: https://axafrance.github.io/webengine-dotnet/demo/Test.html

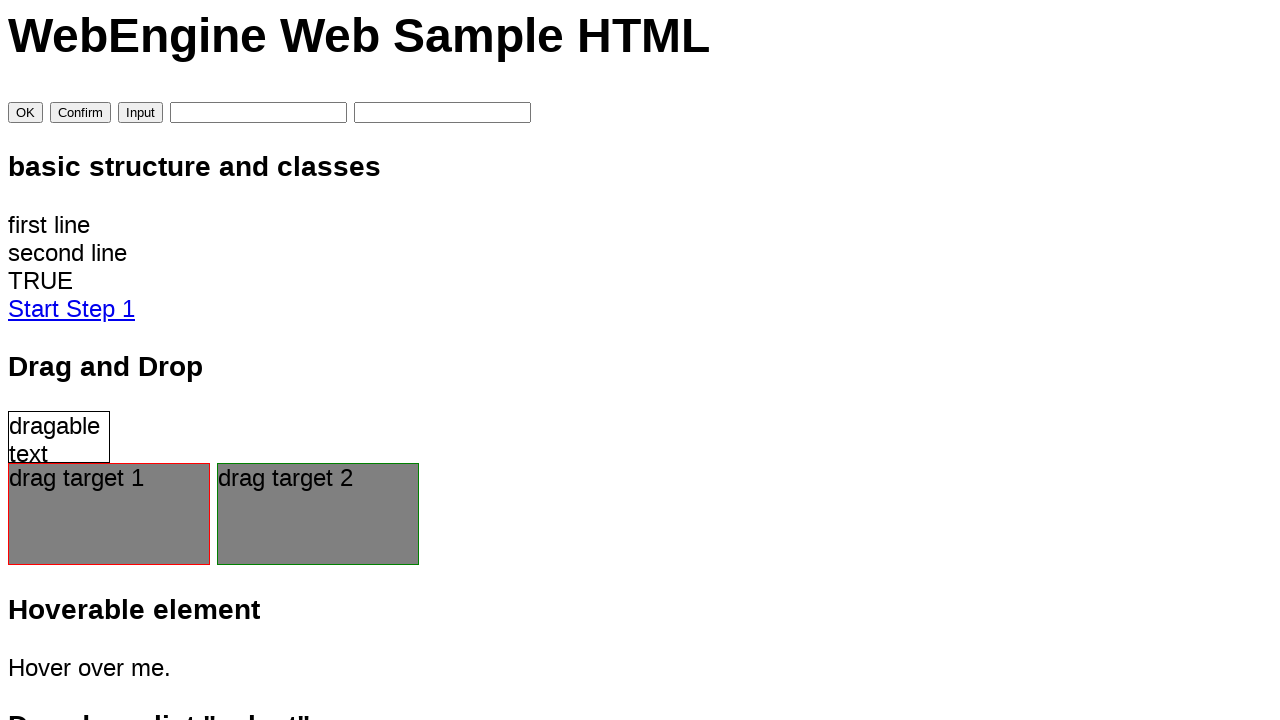

Filled input field with 'abc' on #inputValue
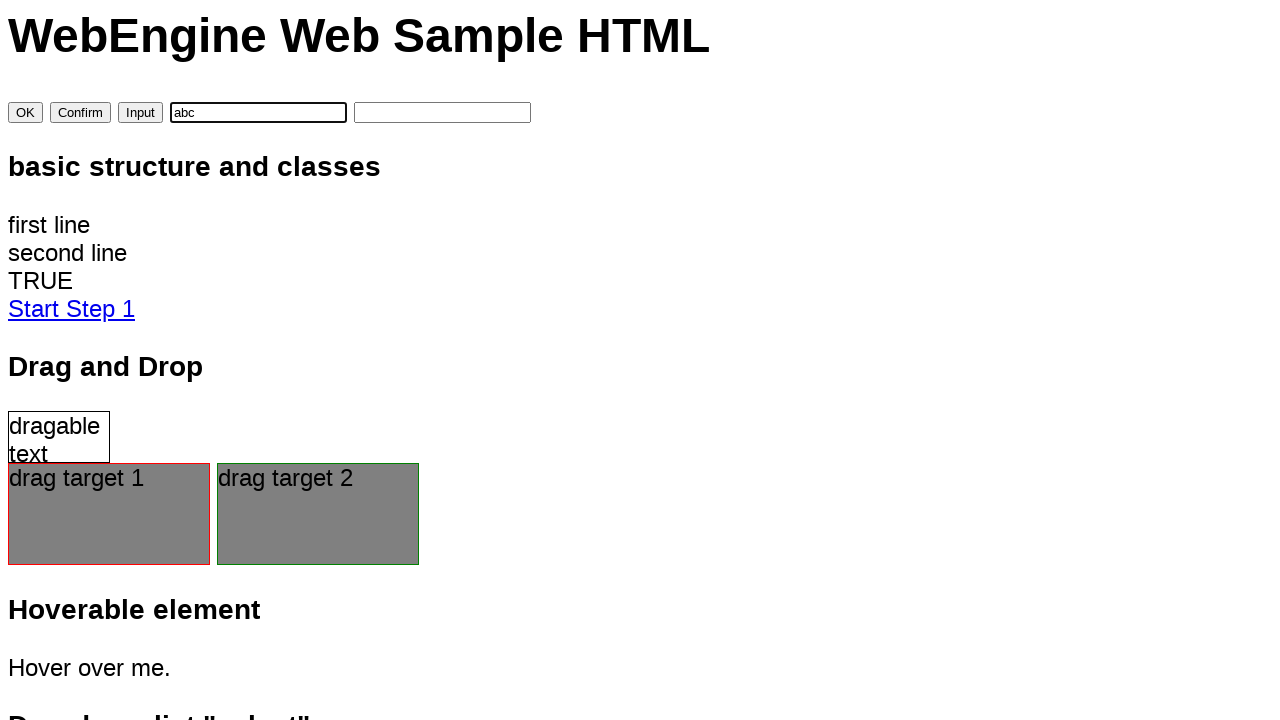

Retrieved input value: 'abc'
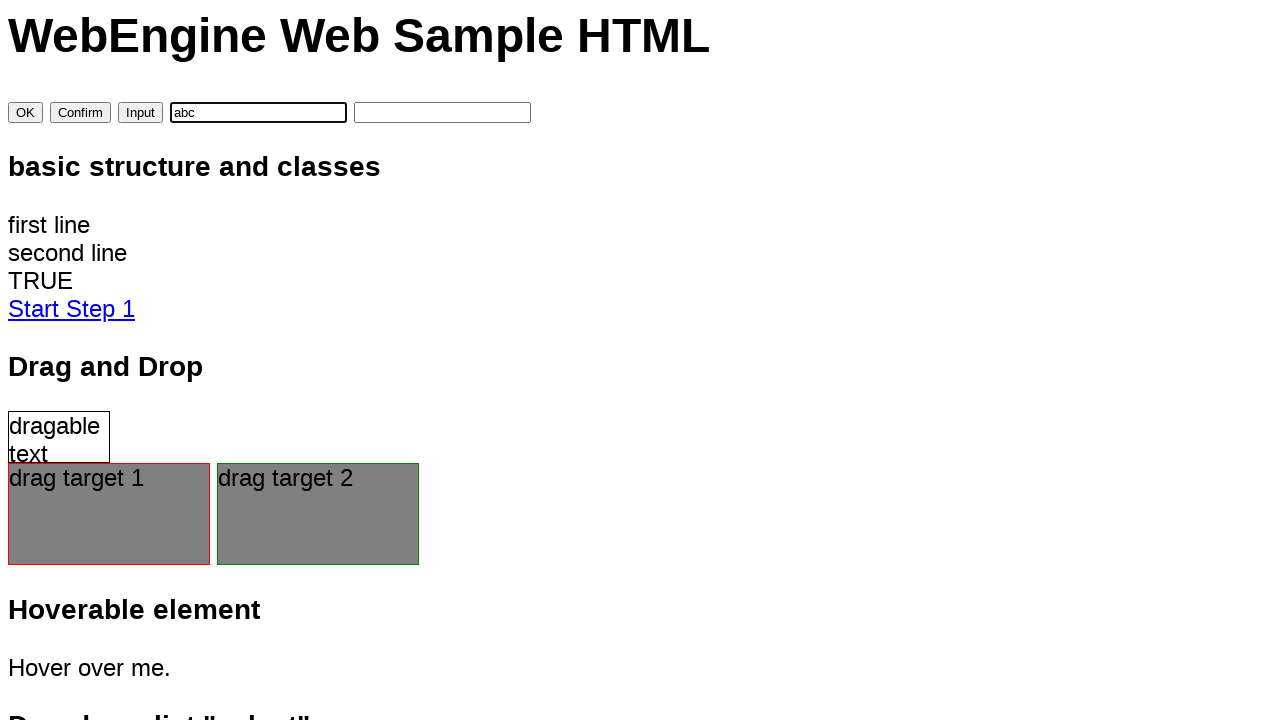

Assertion passed: input value equals 'abc'
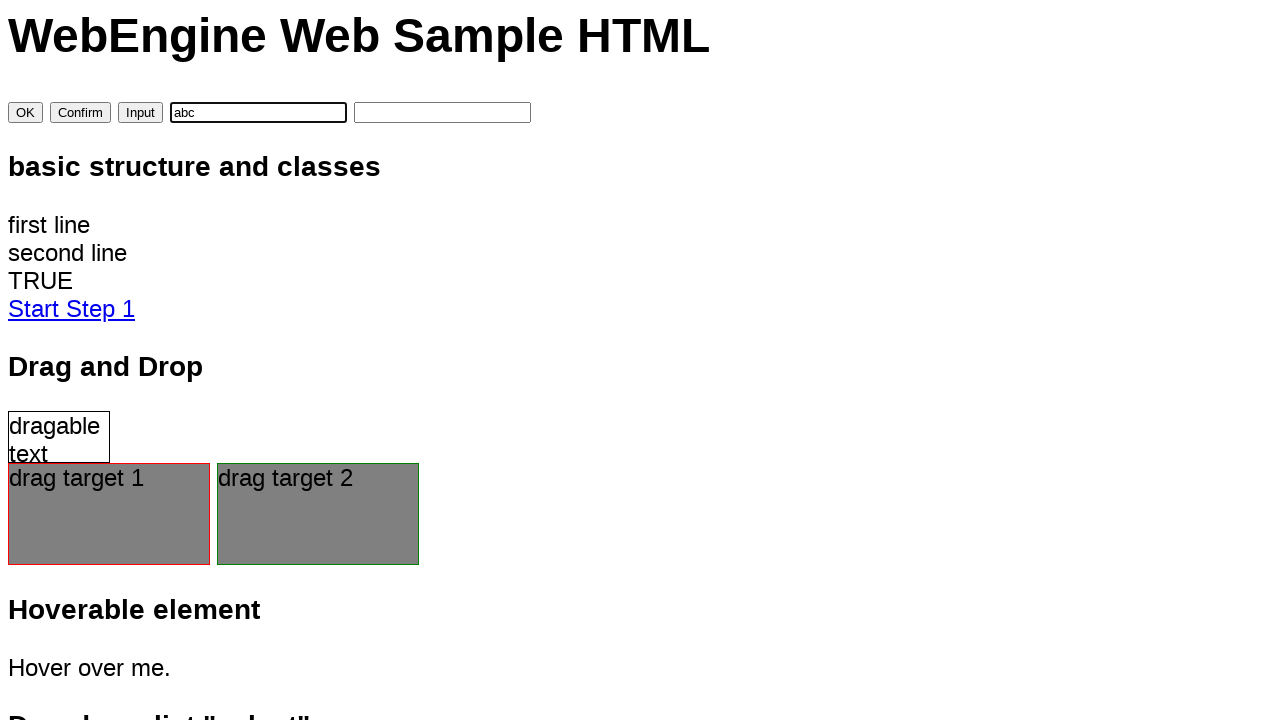

Filled input field with 'def', replacing previous value on #inputValue
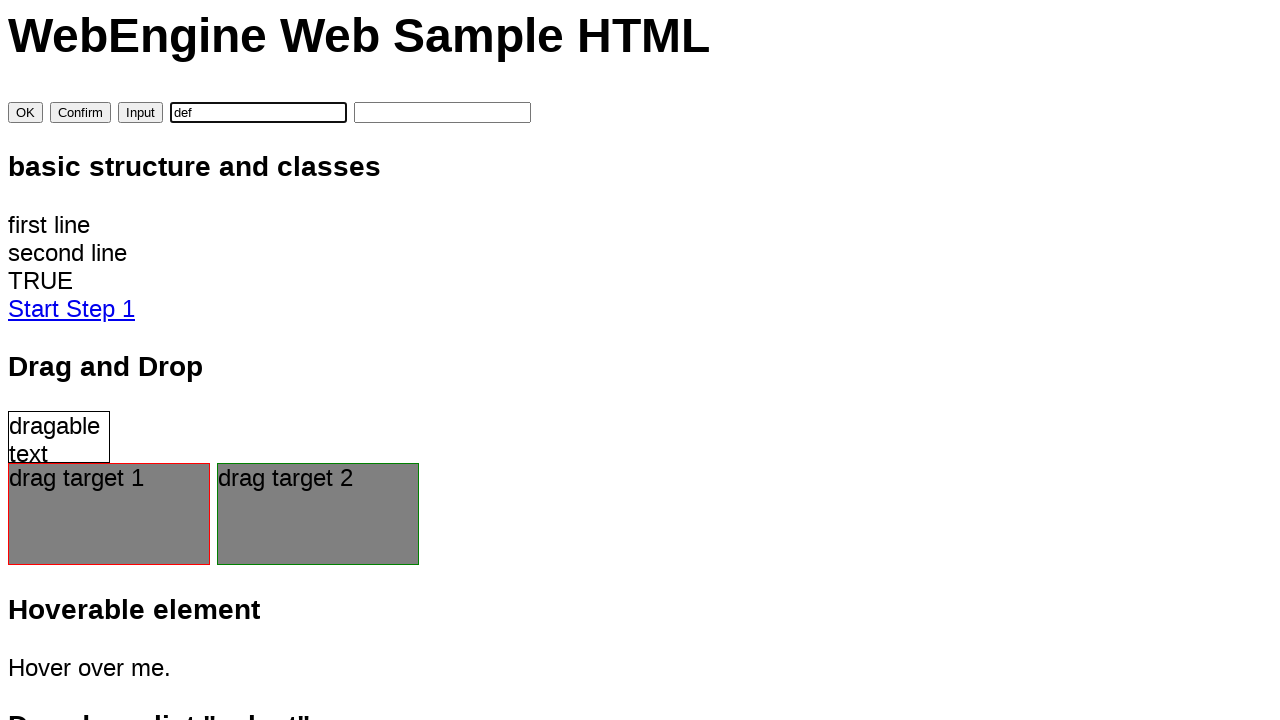

Retrieved input value: 'def'
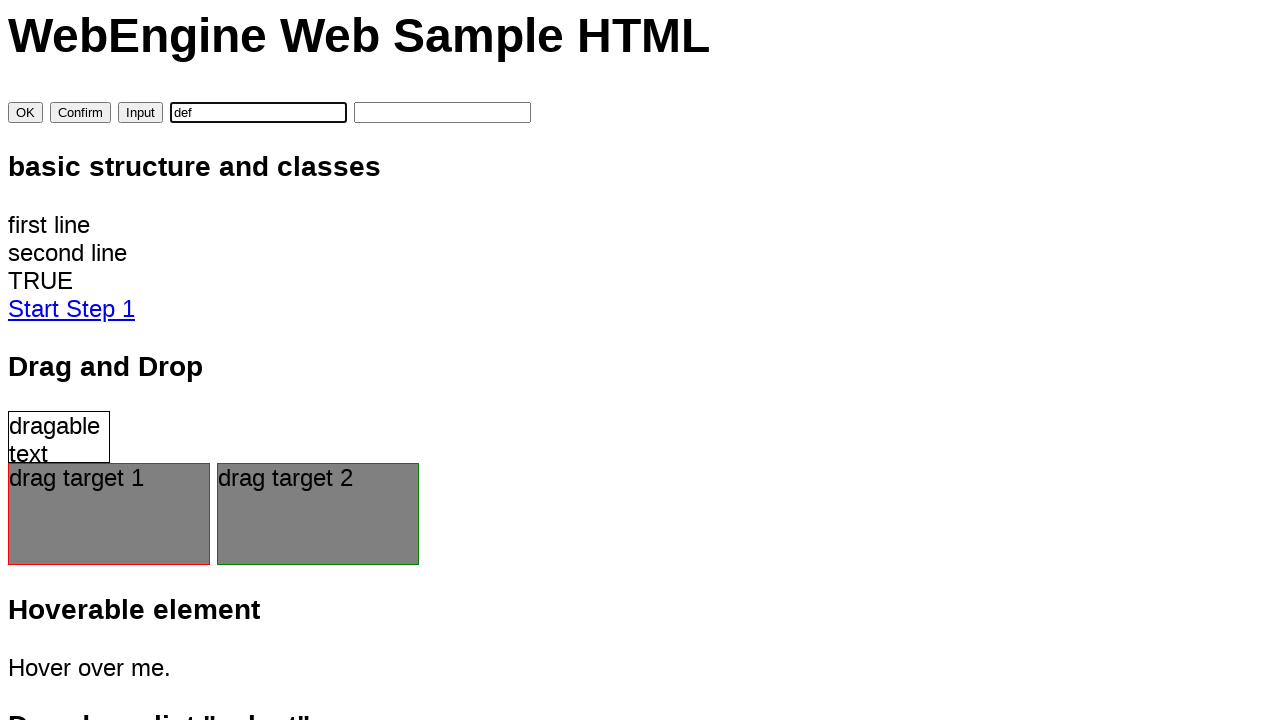

Assertion passed: input value equals 'def'
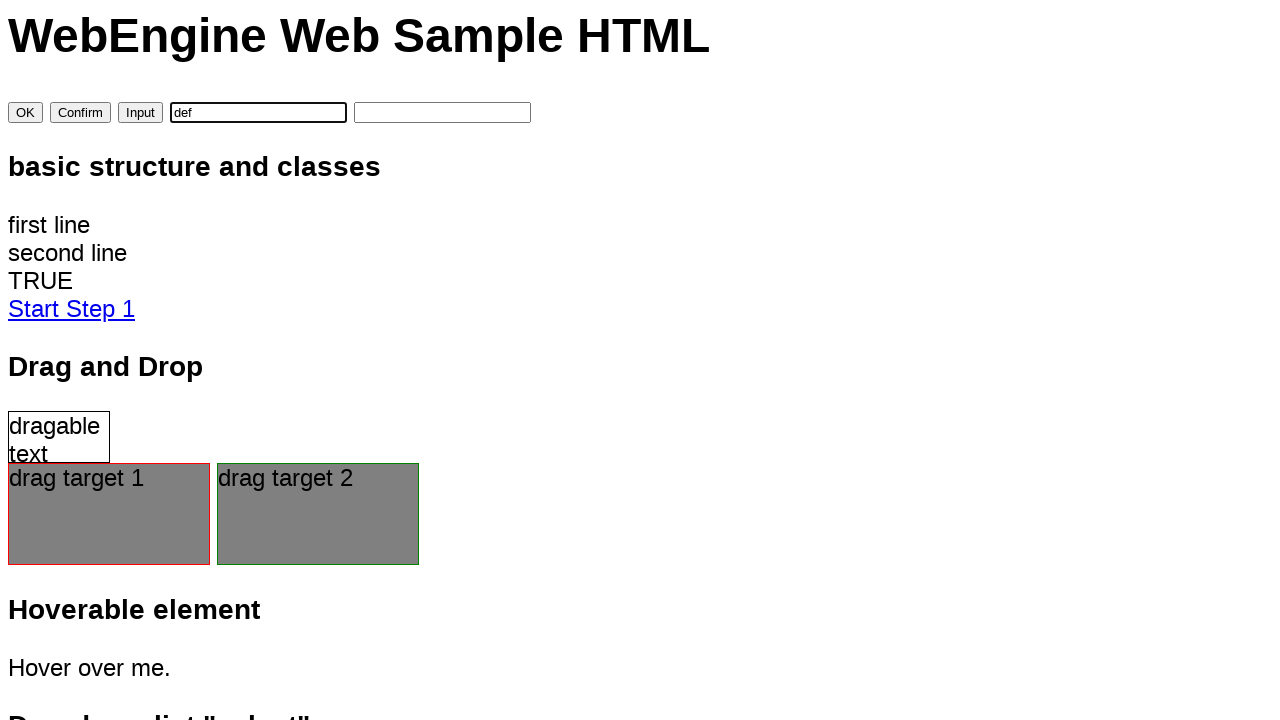

Typed additional text 'abc' to append to existing value on #inputValue
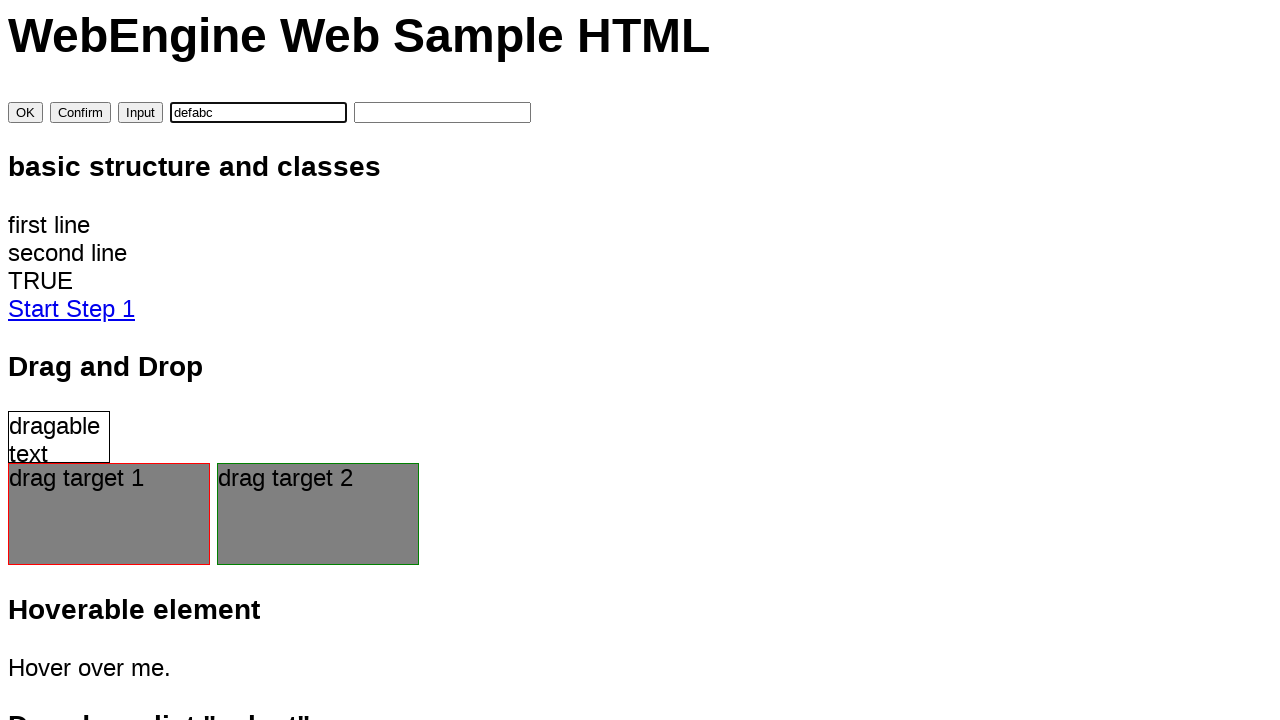

Retrieved final input value: 'defabc'
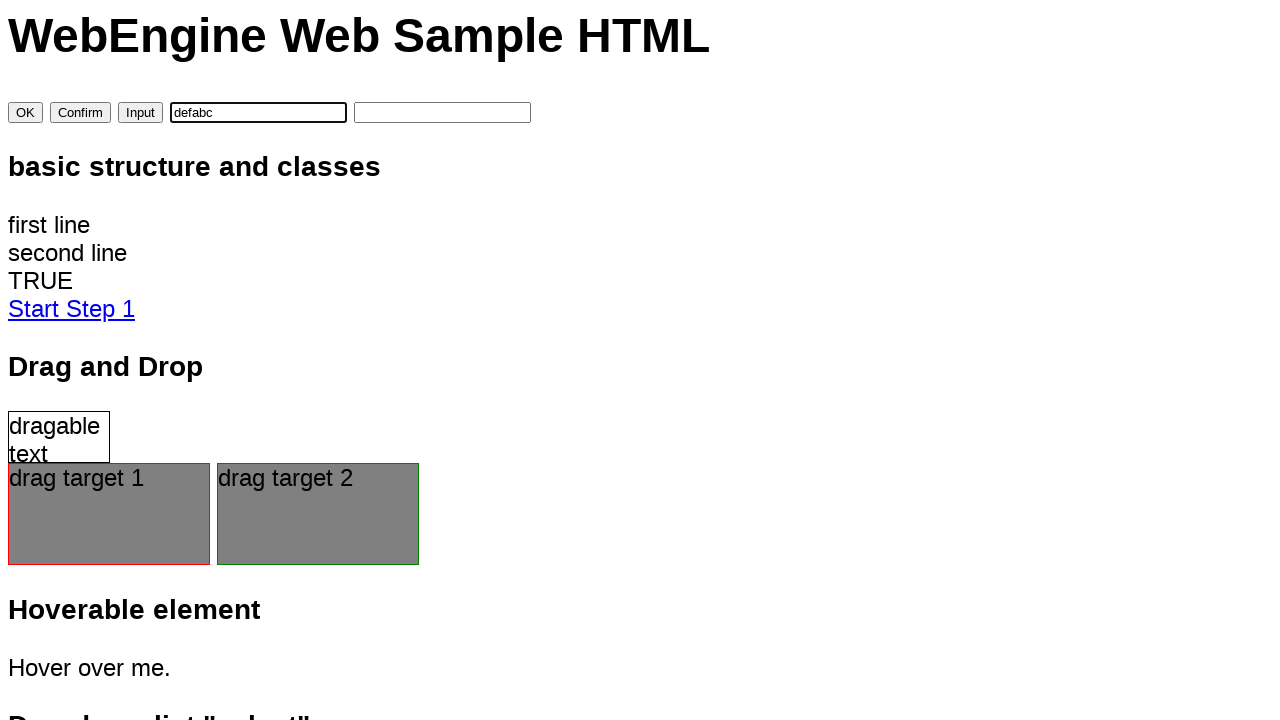

Assertion passed: final input value equals 'defabc'
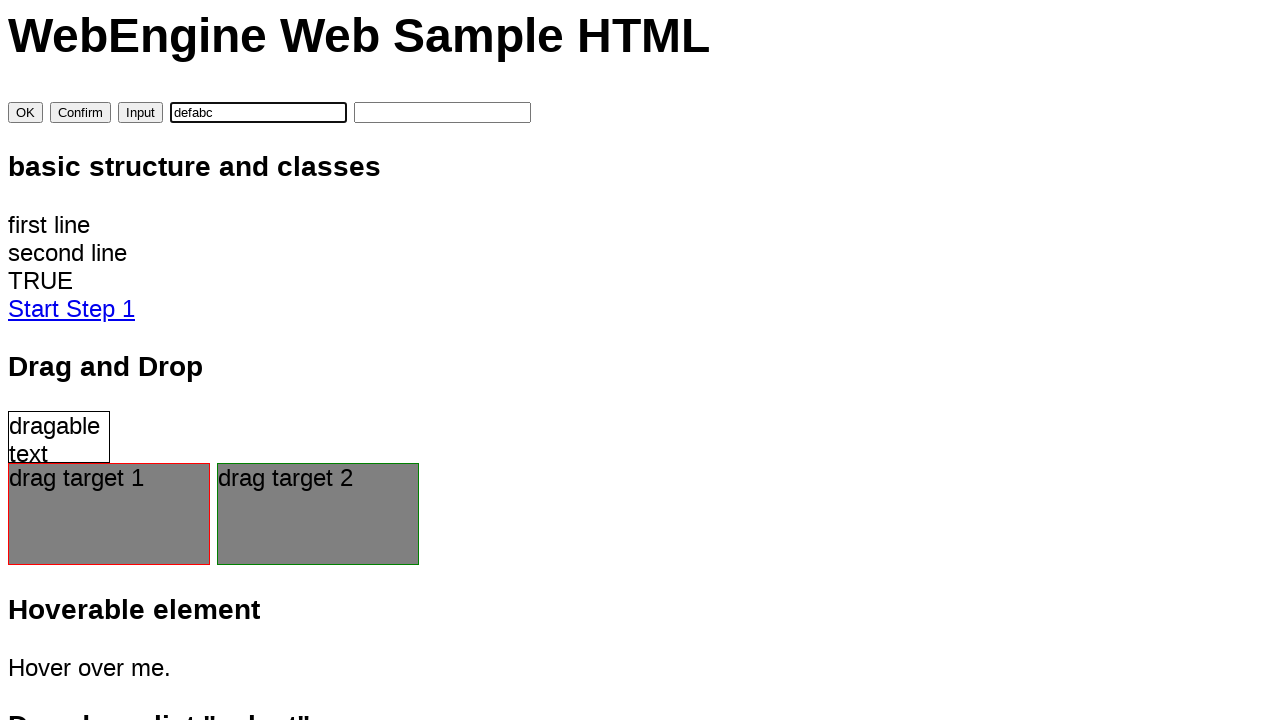

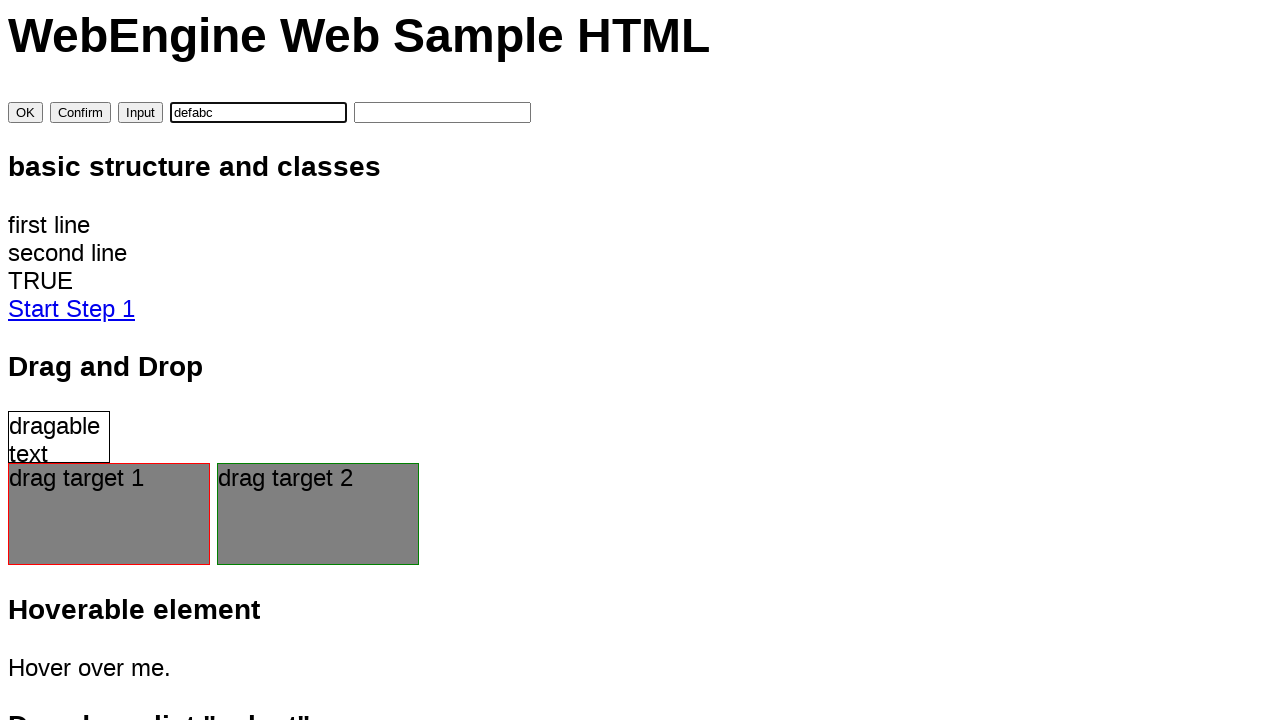